Navigates to an e-commerce practice site and adds multiple specific items (Cucumber, Brocolli, Beetroot, Tomato) to the shopping cart by matching product names and clicking their Add to Cart buttons

Starting URL: https://rahulshettyacademy.com/seleniumPractise

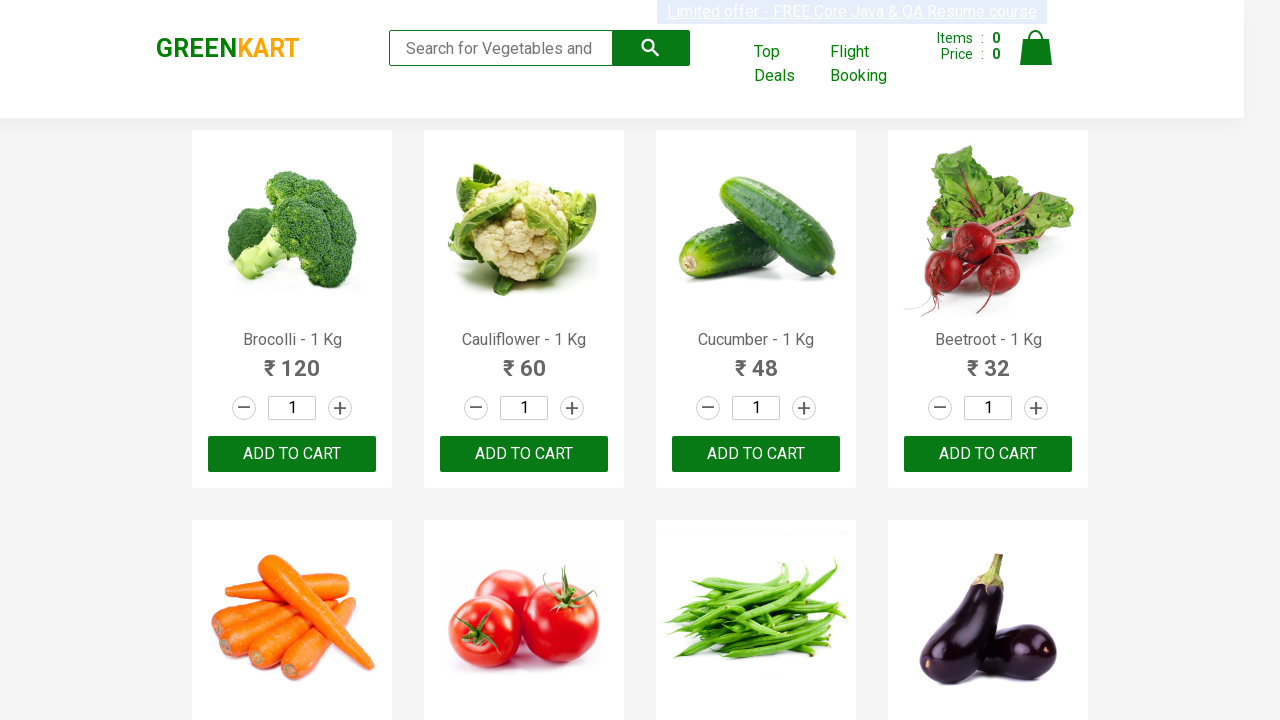

Navigated to e-commerce practice site
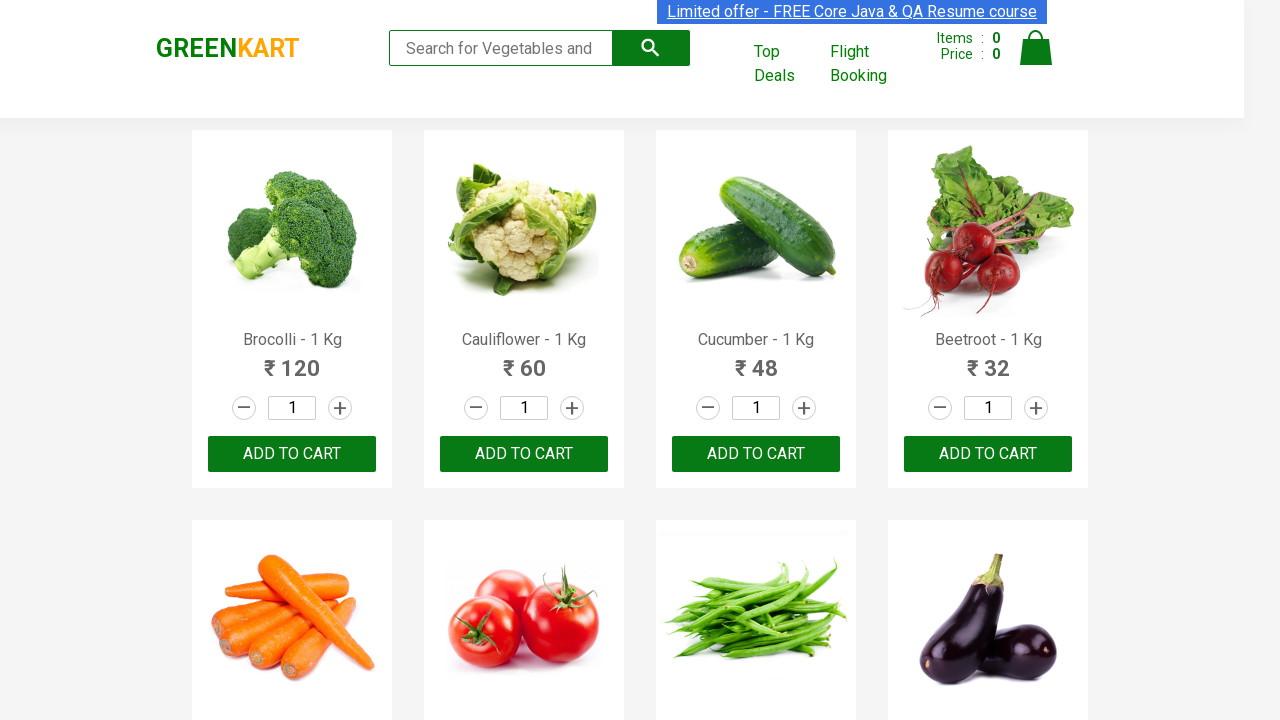

Located all product elements on page
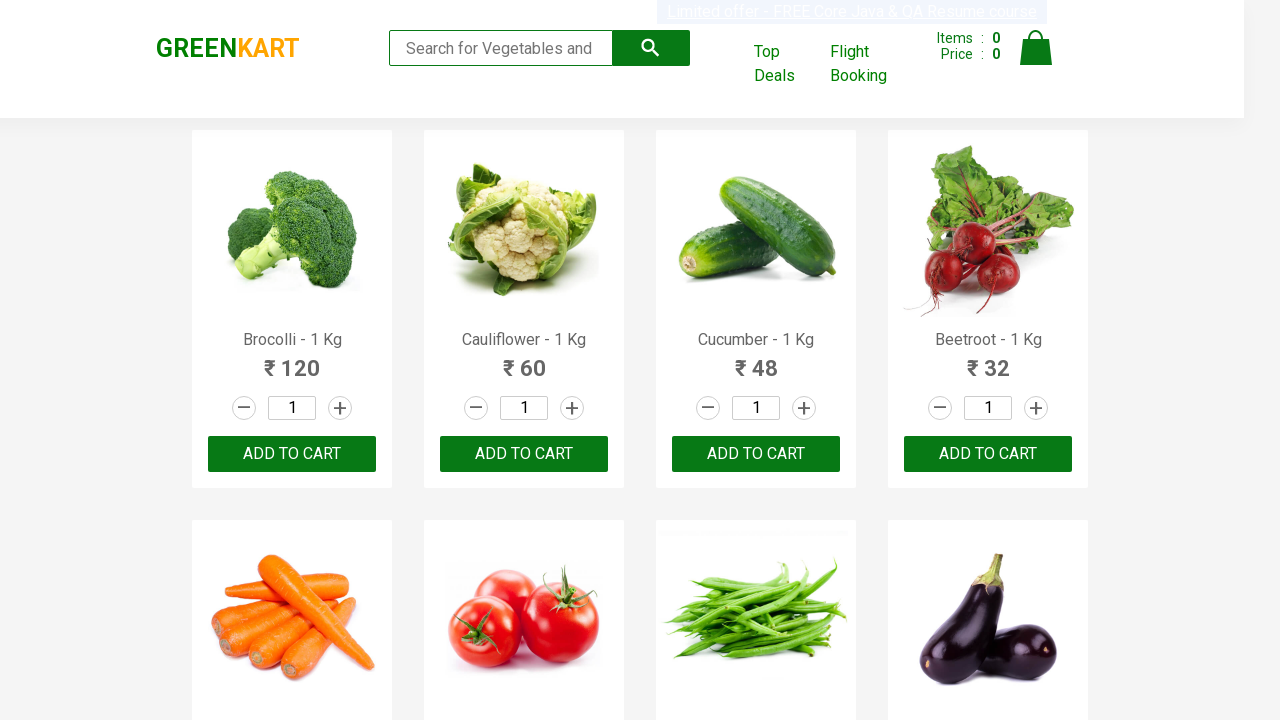

Retrieved product text: Brocolli - 1 Kg
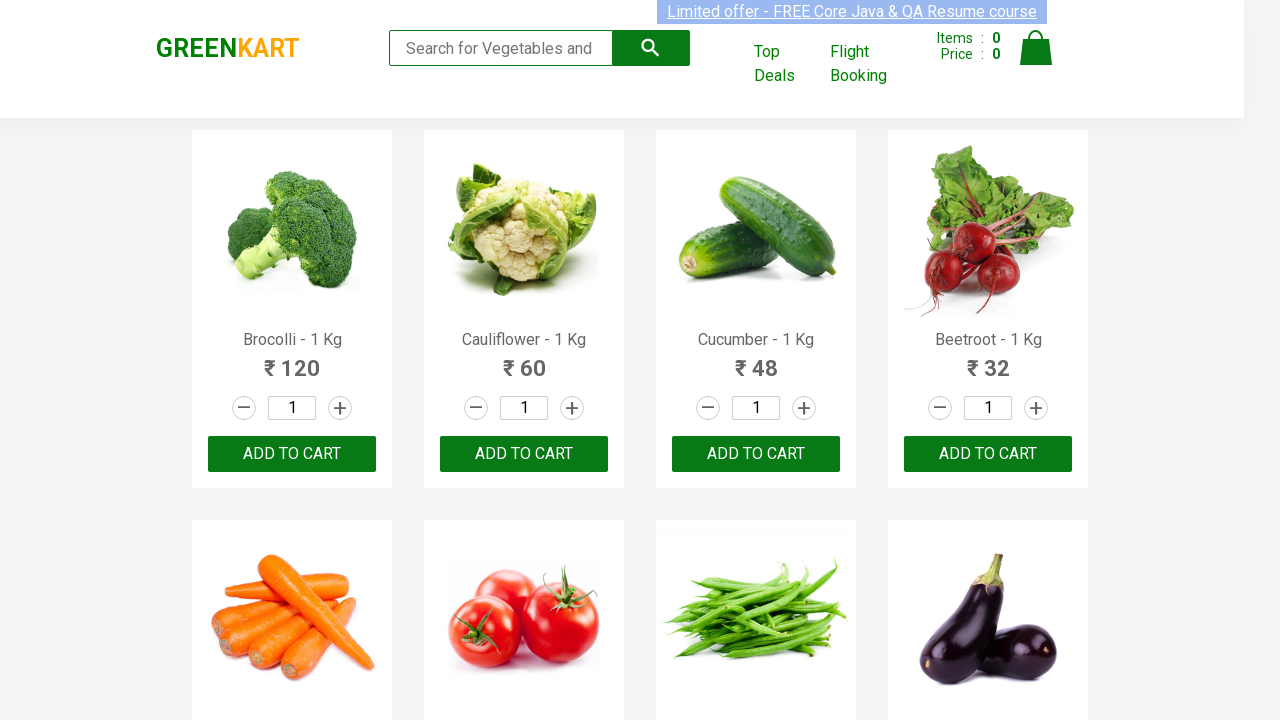

Clicked 'Add to Cart' button for Brocolli at (292, 454) on xpath=//div[@class='product-action']/button >> nth=0
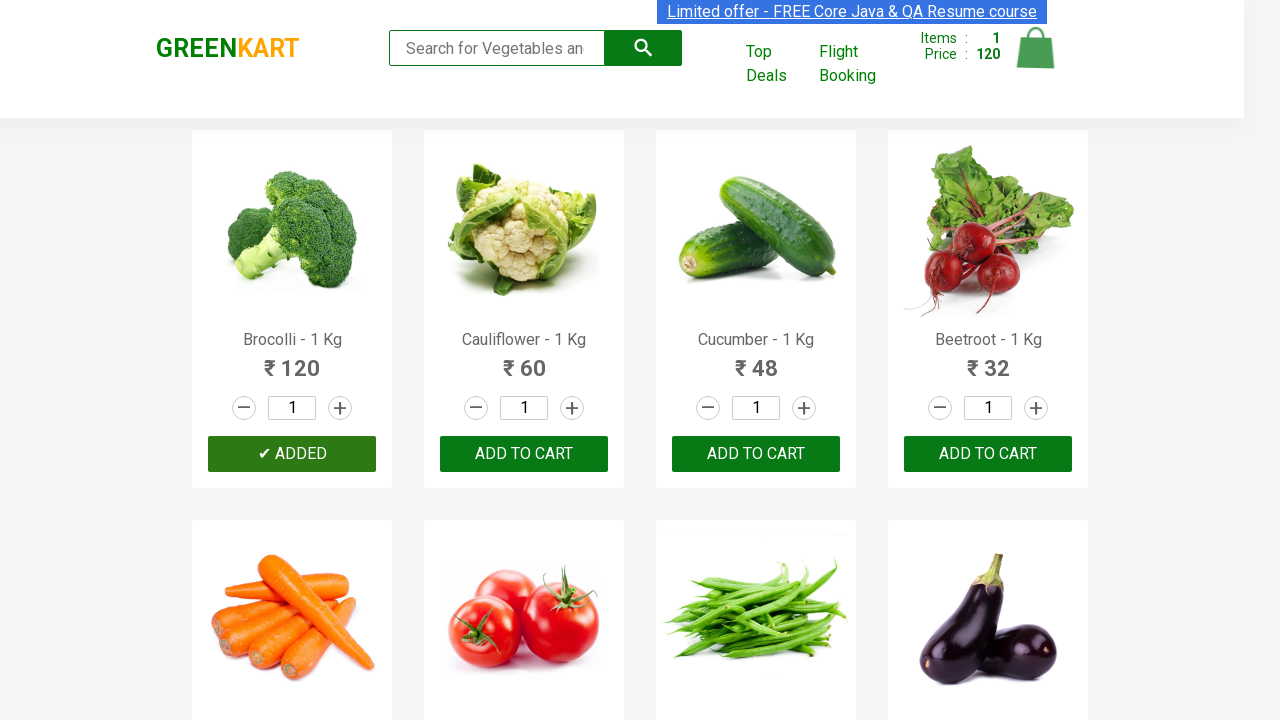

Retrieved product text: Cauliflower - 1 Kg
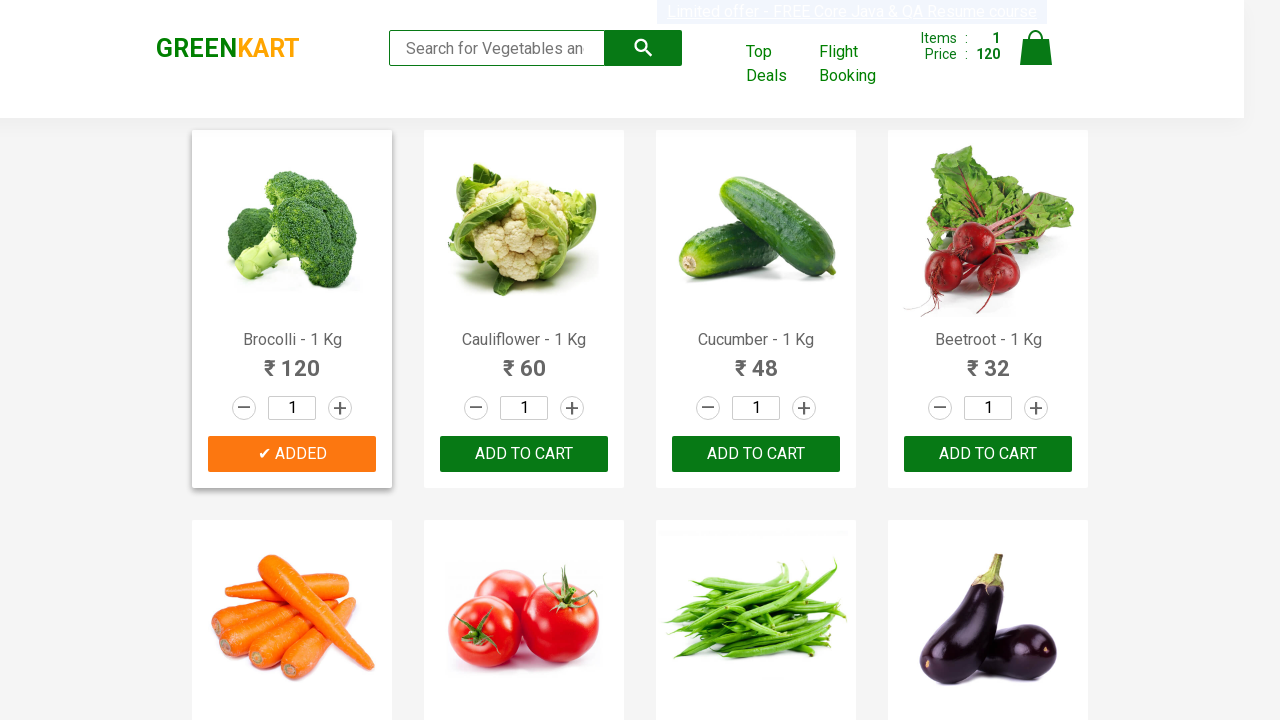

Retrieved product text: Cucumber - 1 Kg
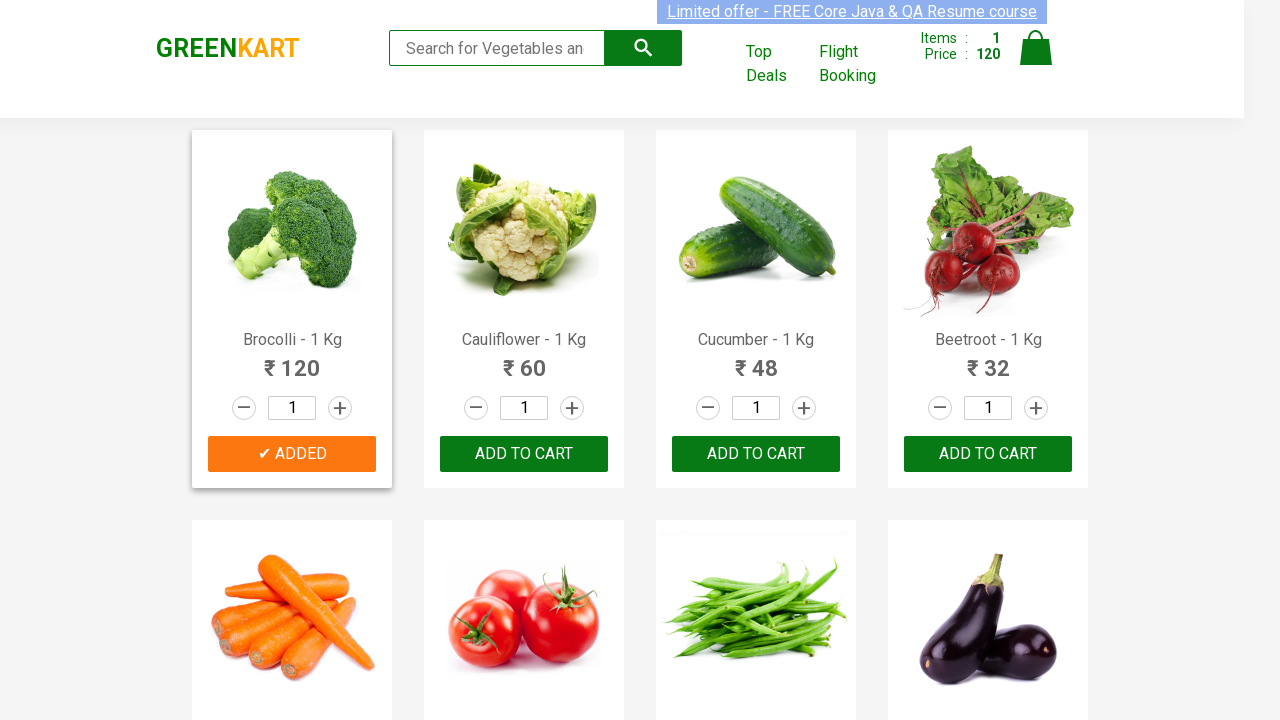

Clicked 'Add to Cart' button for Cucumber at (756, 454) on xpath=//div[@class='product-action']/button >> nth=2
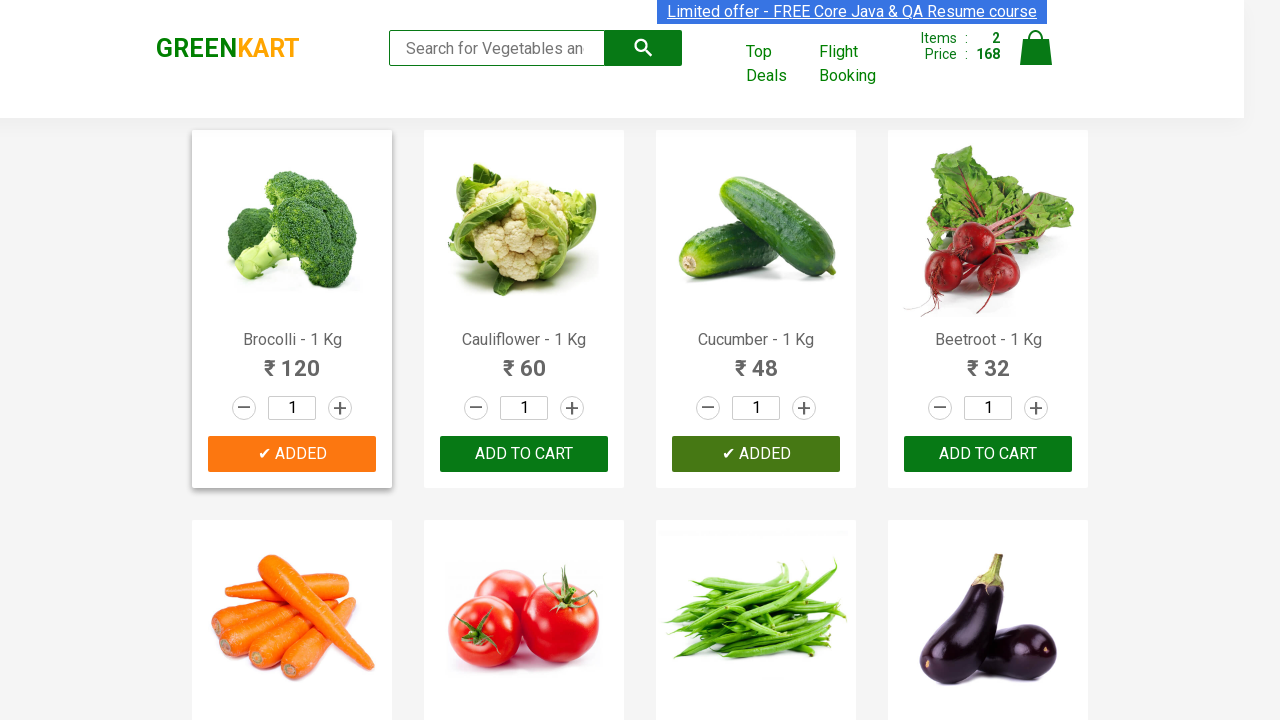

Retrieved product text: Beetroot - 1 Kg
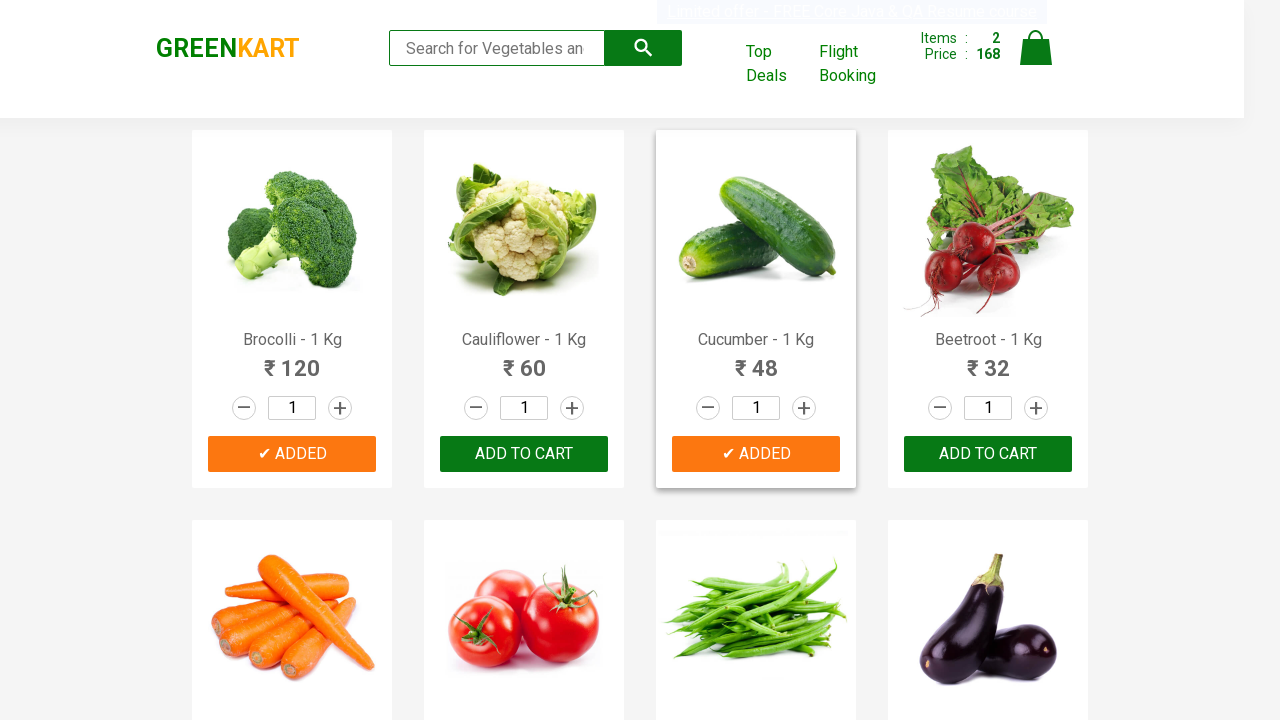

Clicked 'Add to Cart' button for Beetroot at (988, 454) on xpath=//div[@class='product-action']/button >> nth=3
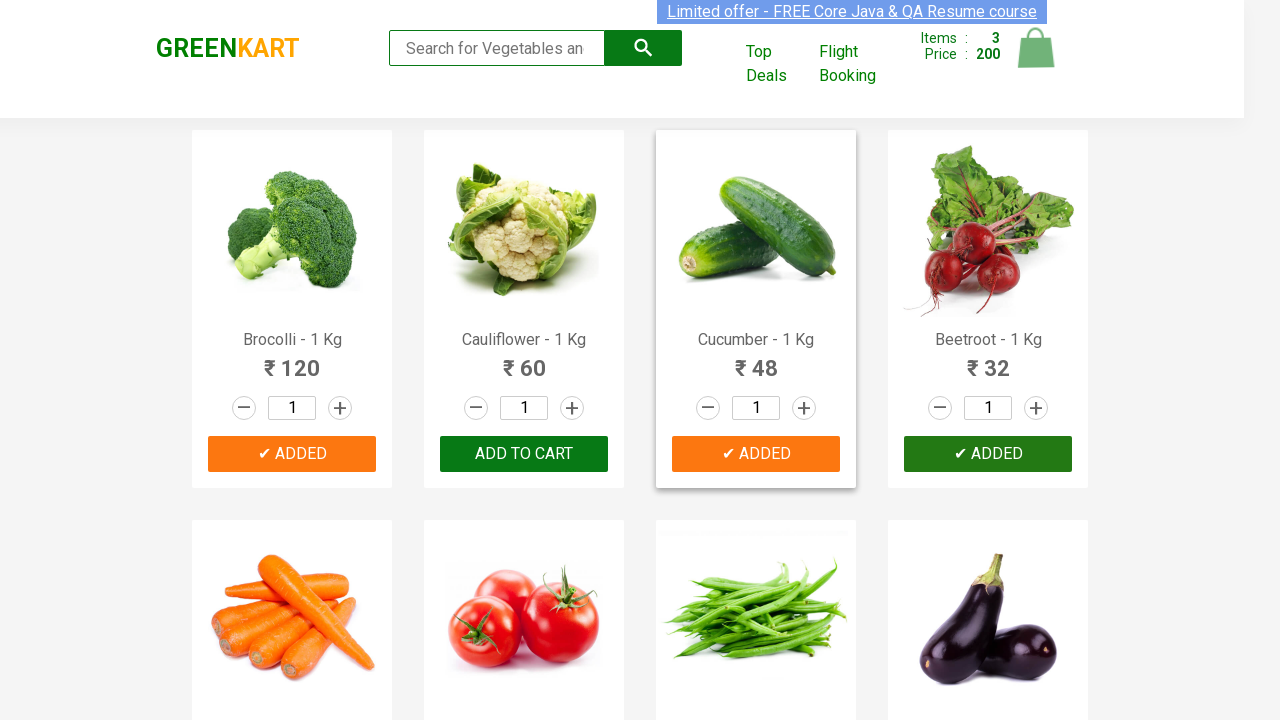

Retrieved product text: Carrot - 1 Kg
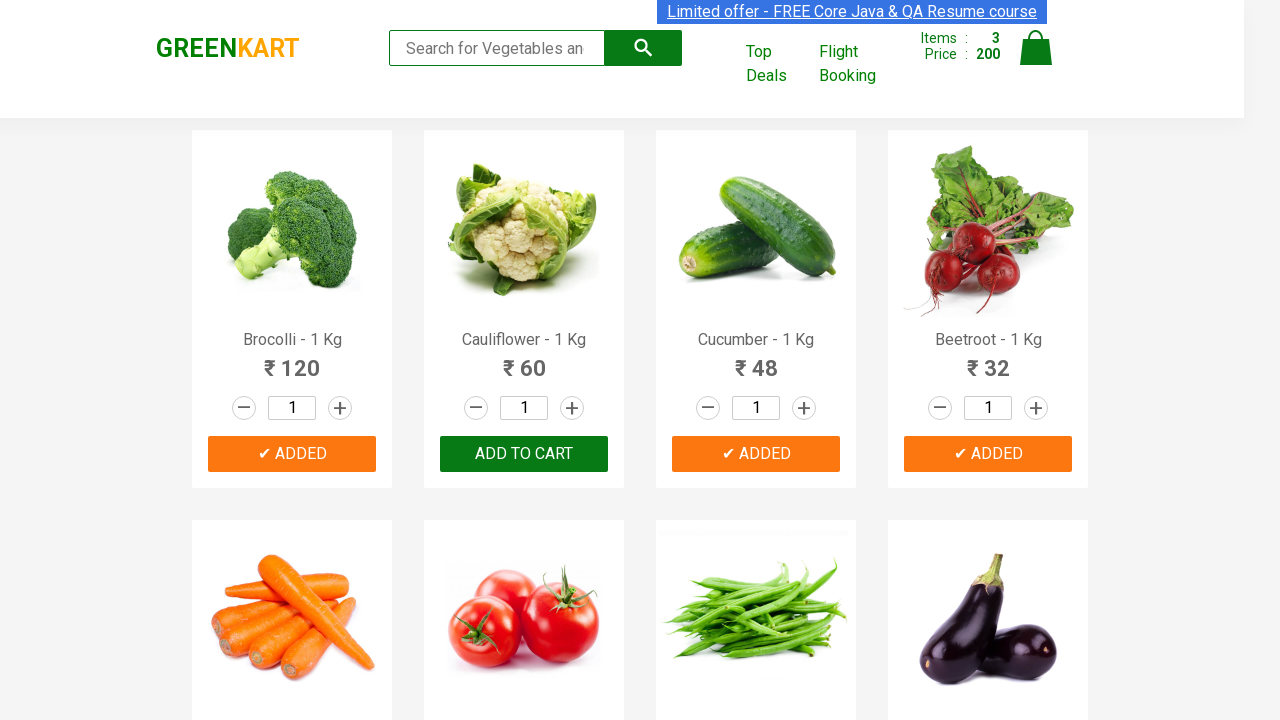

Retrieved product text: Tomato - 1 Kg
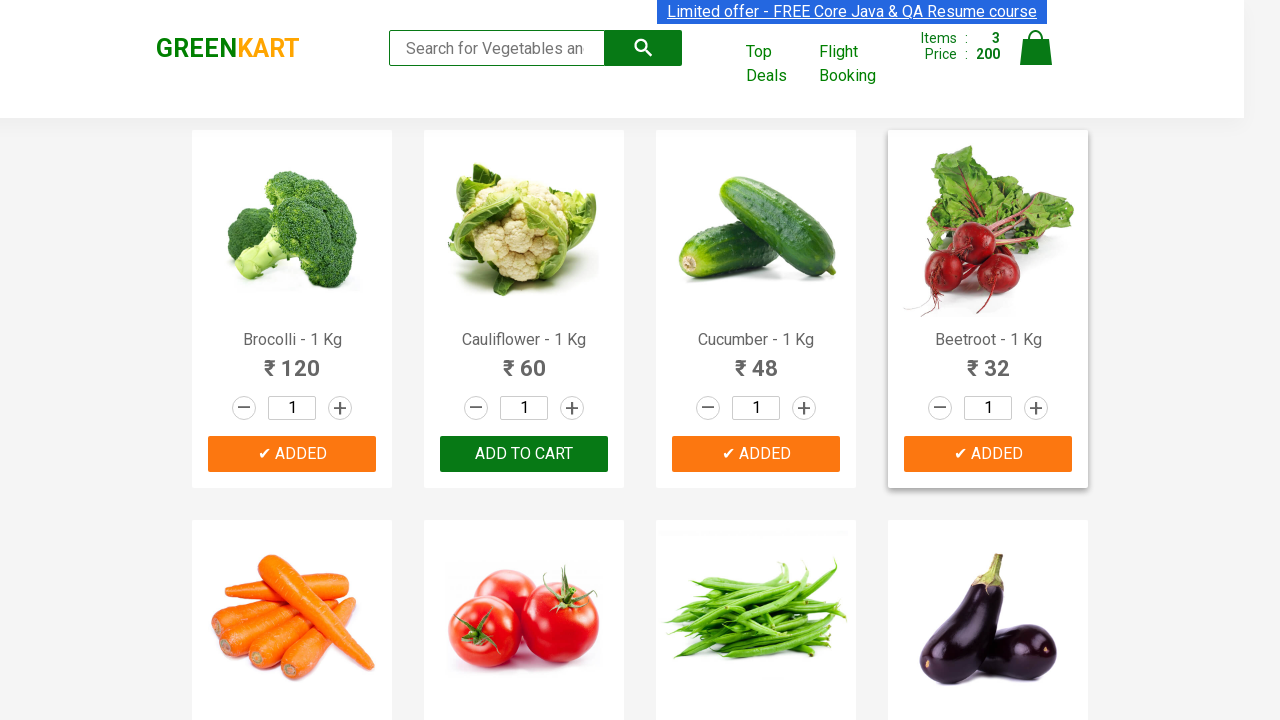

Clicked 'Add to Cart' button for Tomato at (524, 360) on xpath=//div[@class='product-action']/button >> nth=5
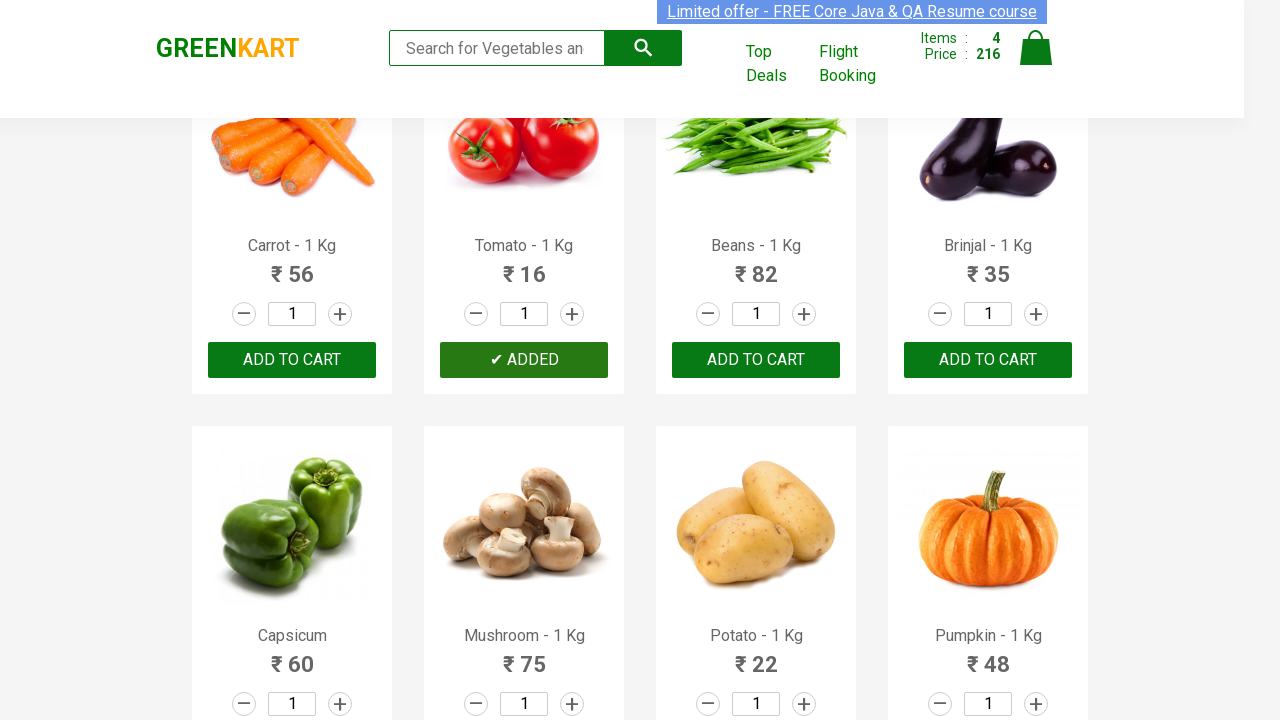

All 4 items successfully added to cart
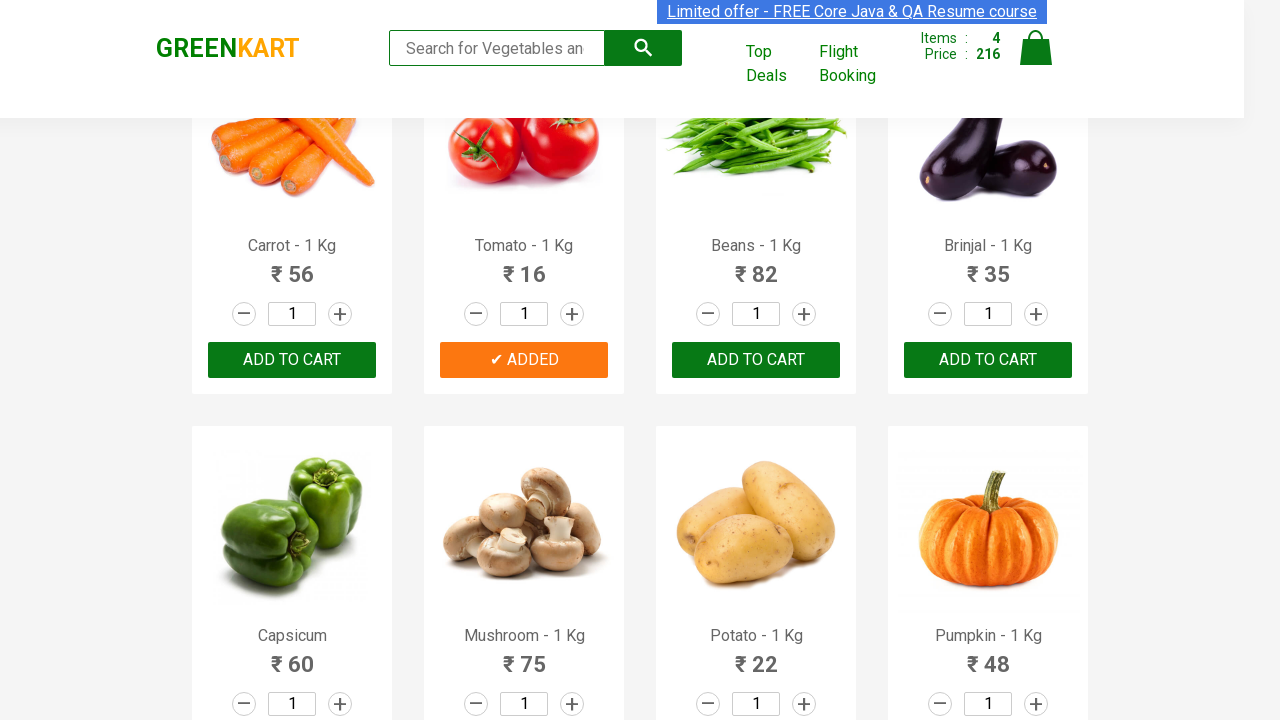

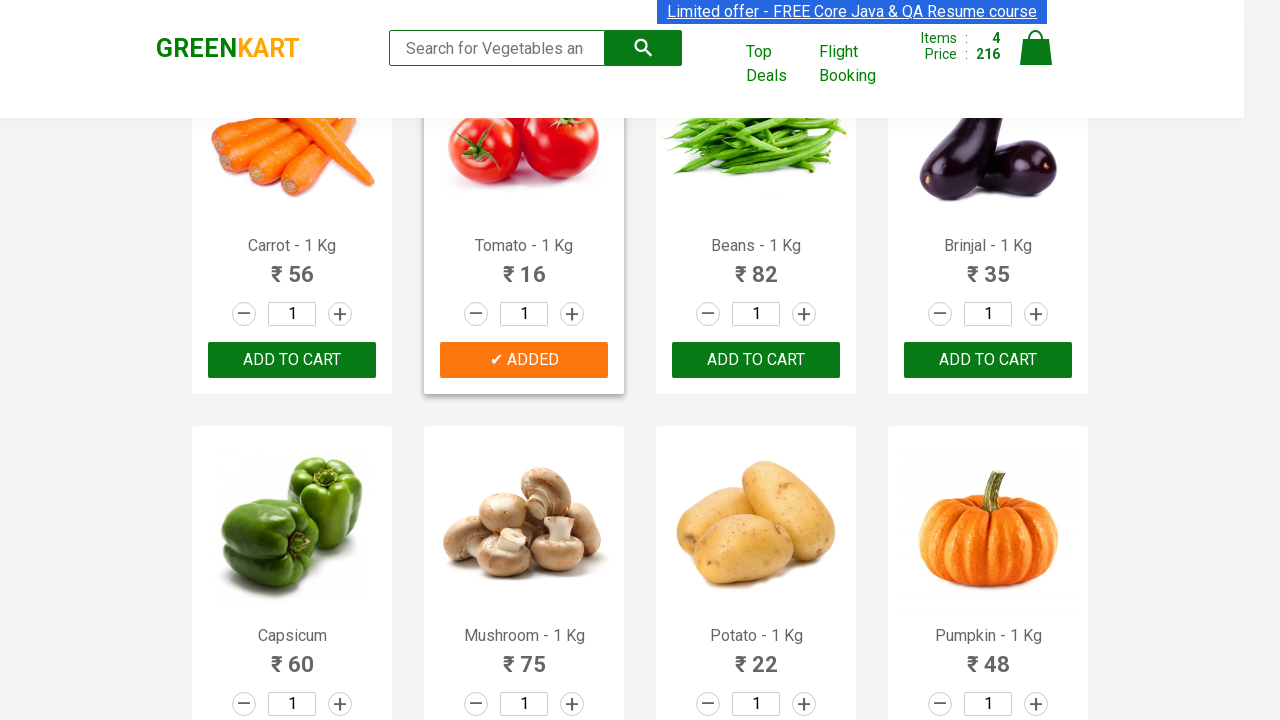